Tests JavaScript confirm dialog by clicking the second alert button, verifying the confirm text, dismissing it, and checking the cancel result

Starting URL: https://the-internet.herokuapp.com/javascript_alerts

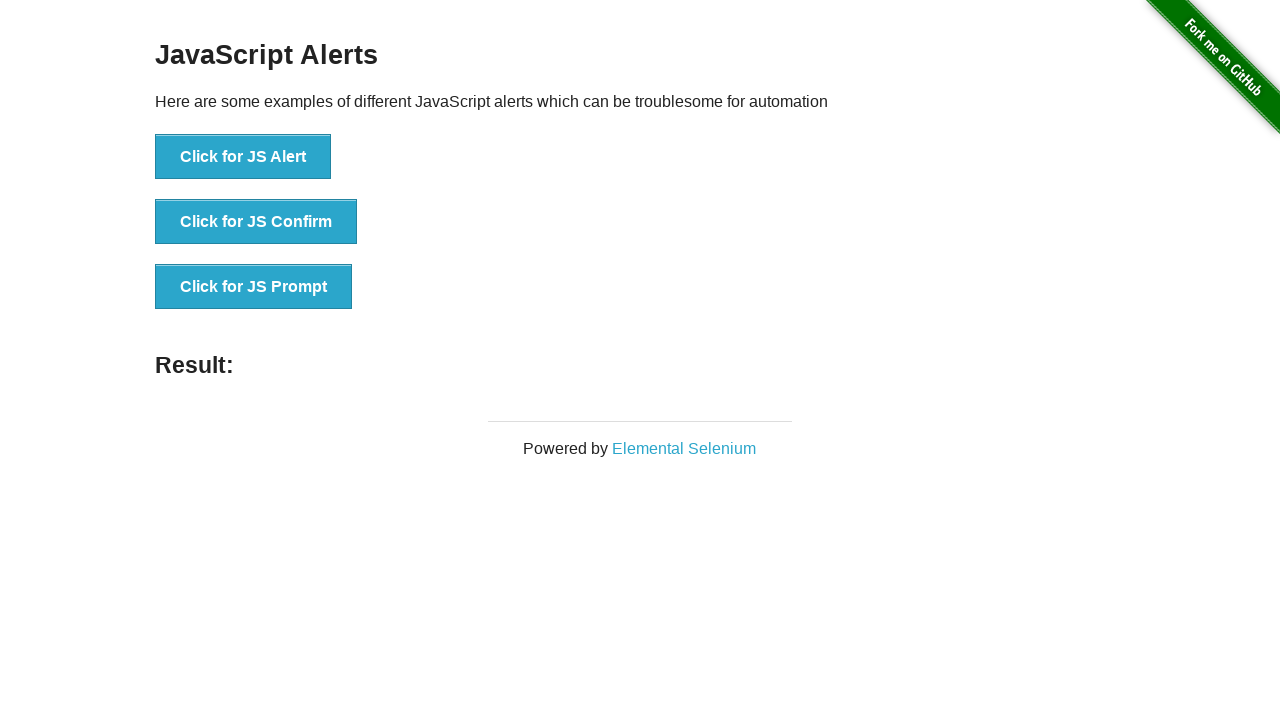

Clicked the 'Click for JS Confirm' button at (256, 222) on button:has-text('Click for JS Confirm')
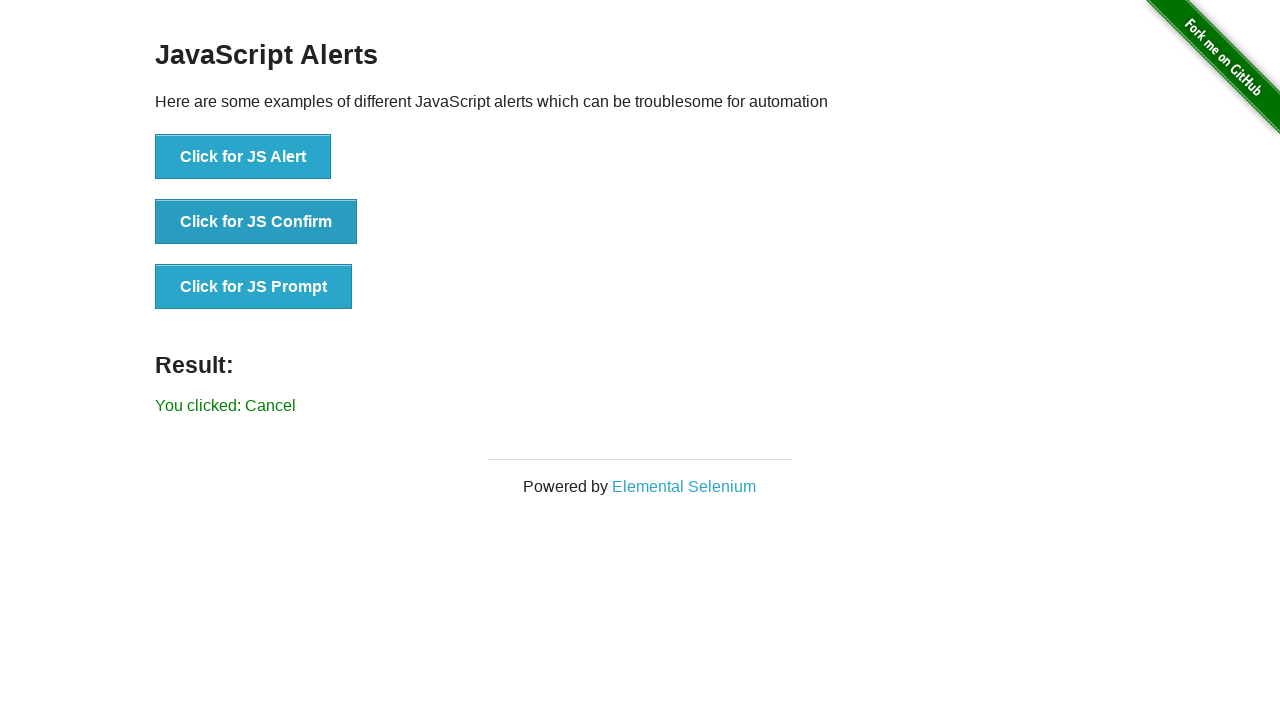

Set up dialog handler to dismiss the confirm dialog
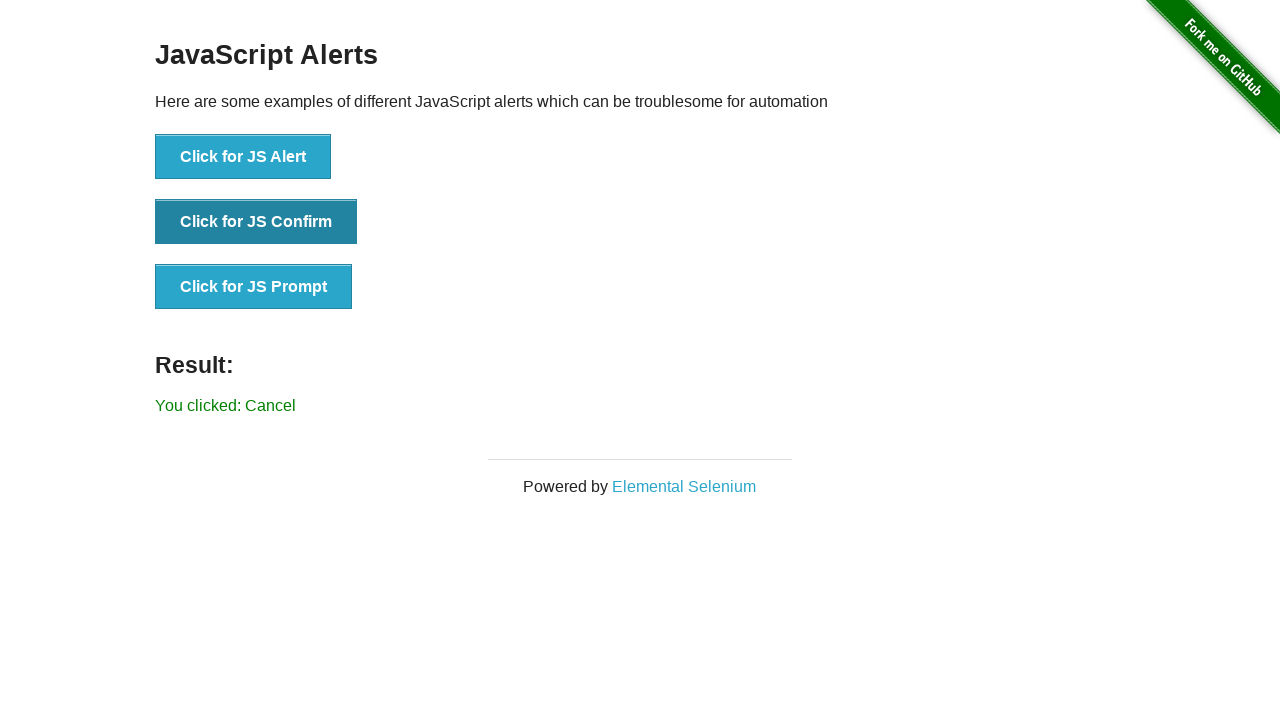

Verified result element is displayed, confirming the dialog was dismissed and cancel result shown
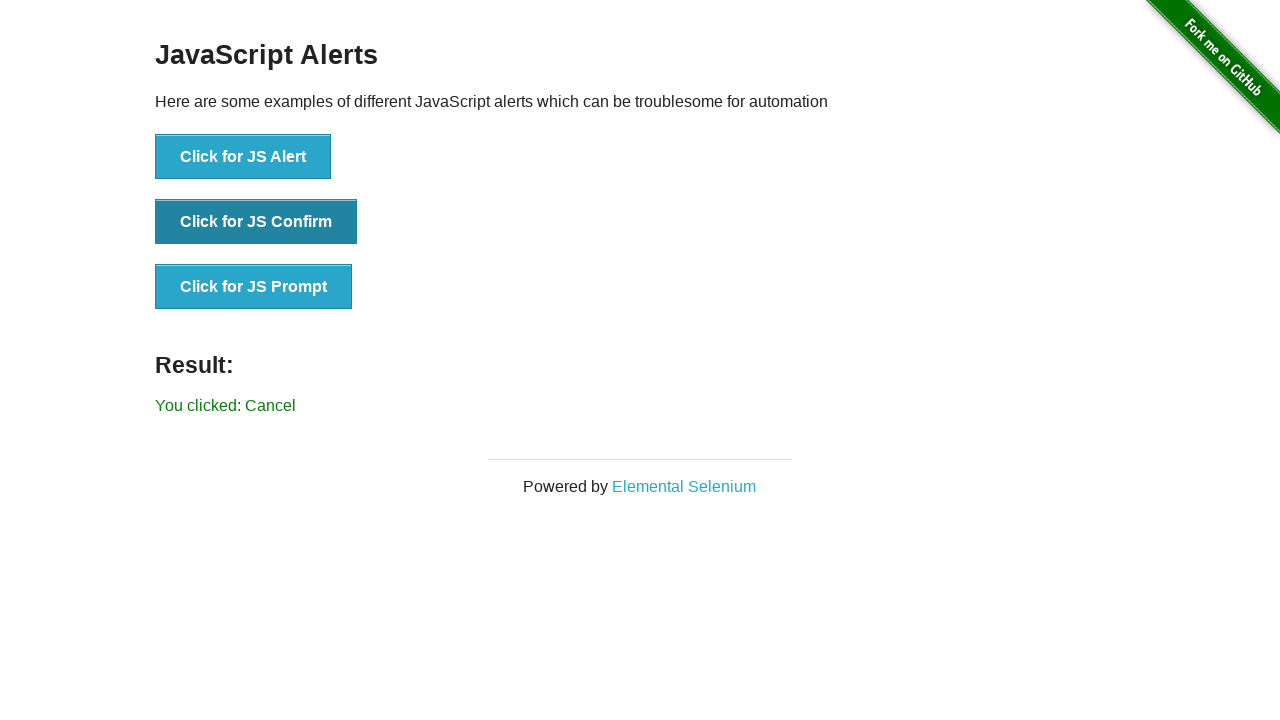

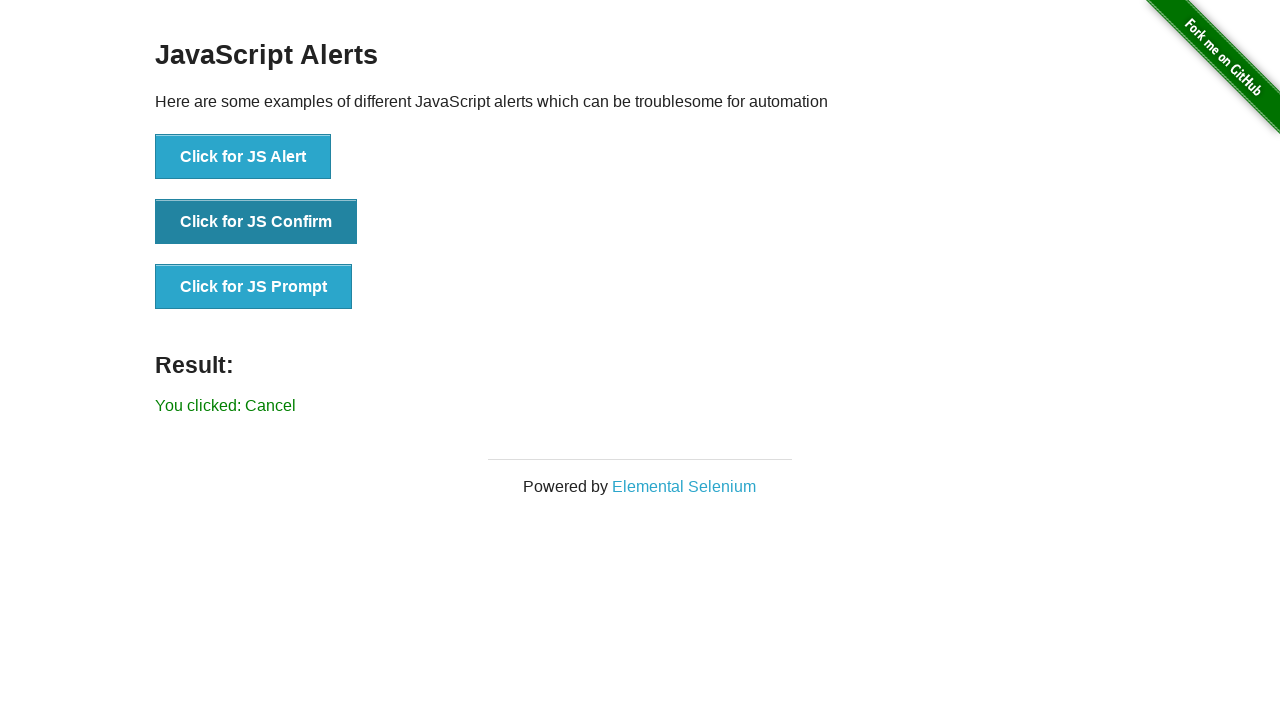